Navigates to Flipkart homepage and verifies the page title is correctly loaded by comparing it against an expected value.

Starting URL: https://www.flipkart.com/

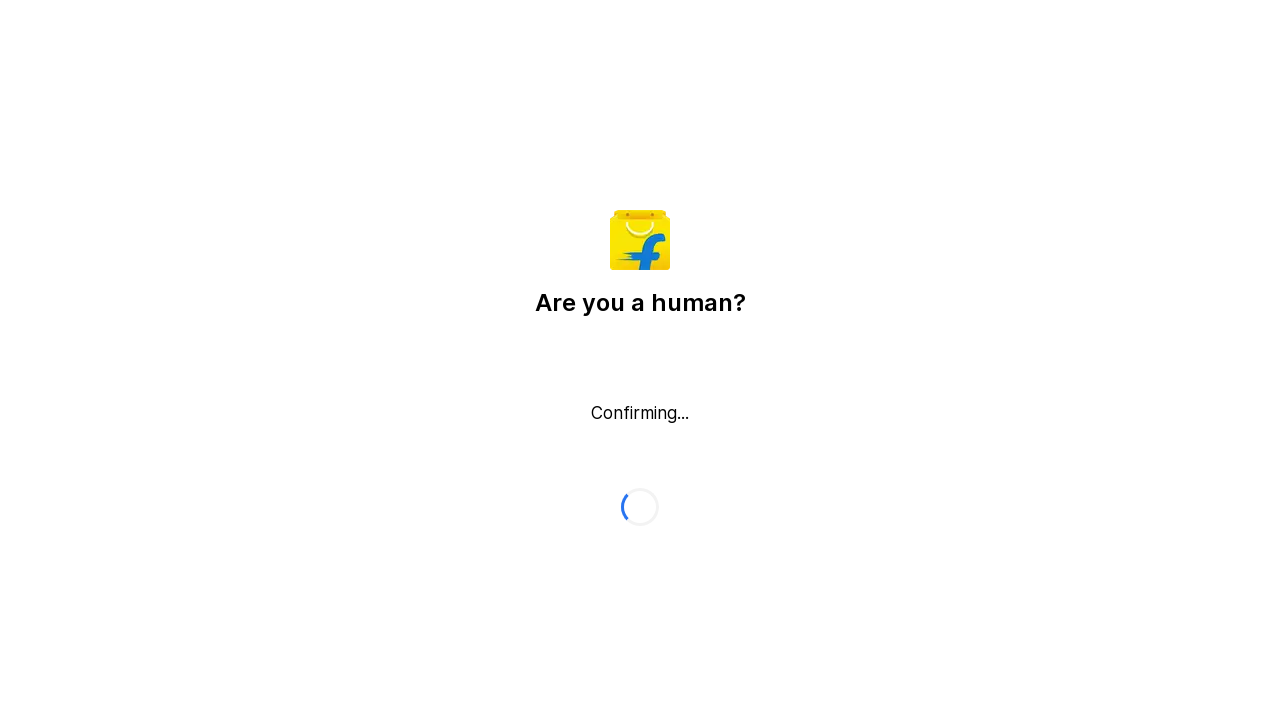

Waited for page to reach domcontentloaded state
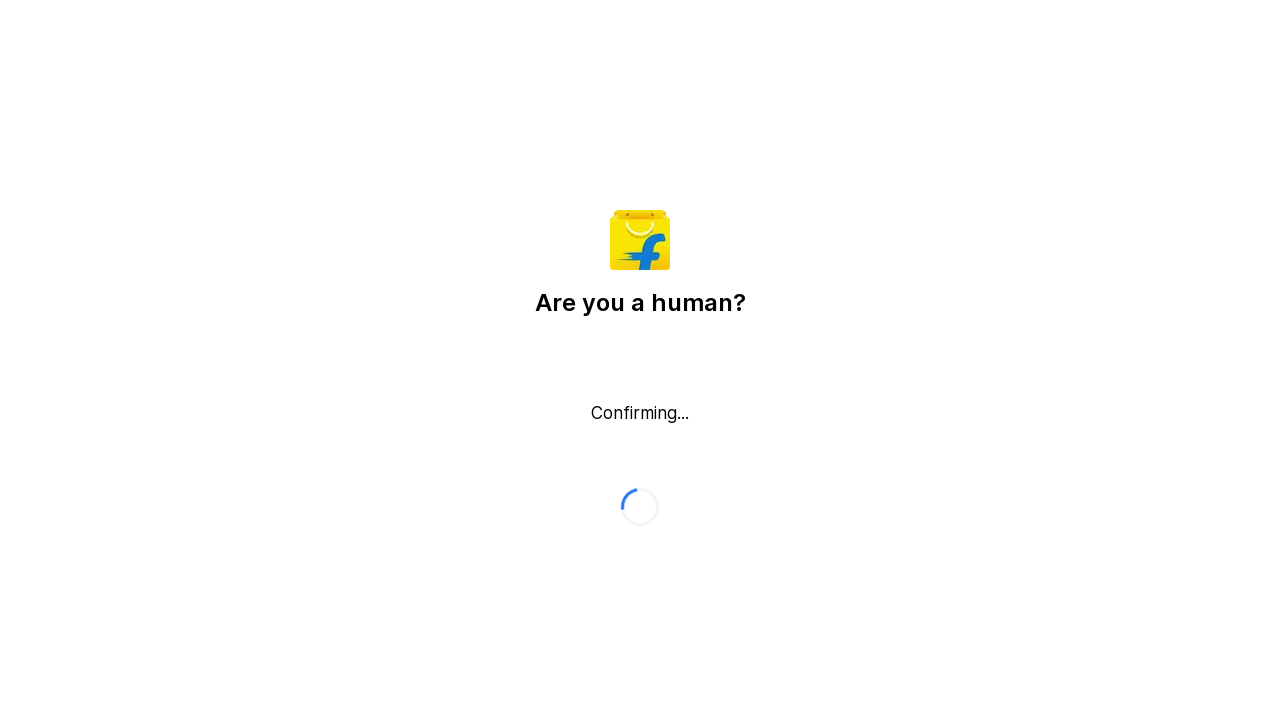

Retrieved page title: 'Flipkart reCAPTCHA'
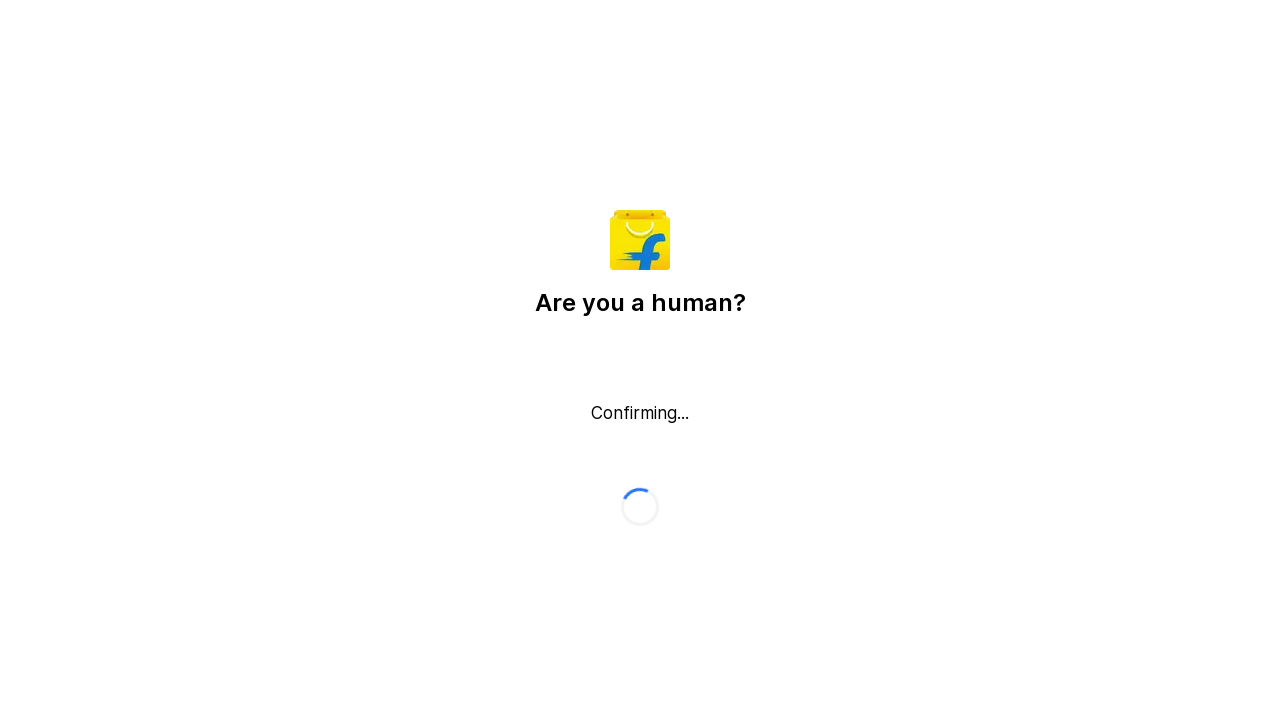

Verified page title contains 'Flipkart' or 'Shopping' keyword
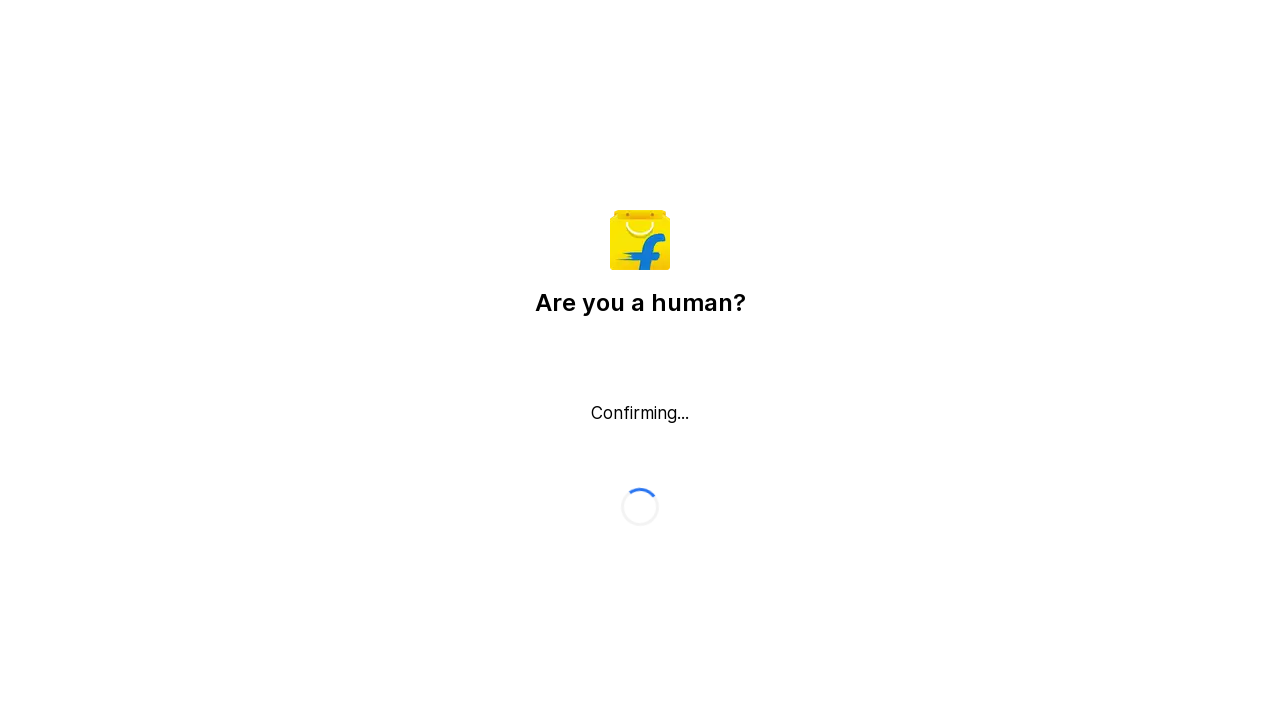

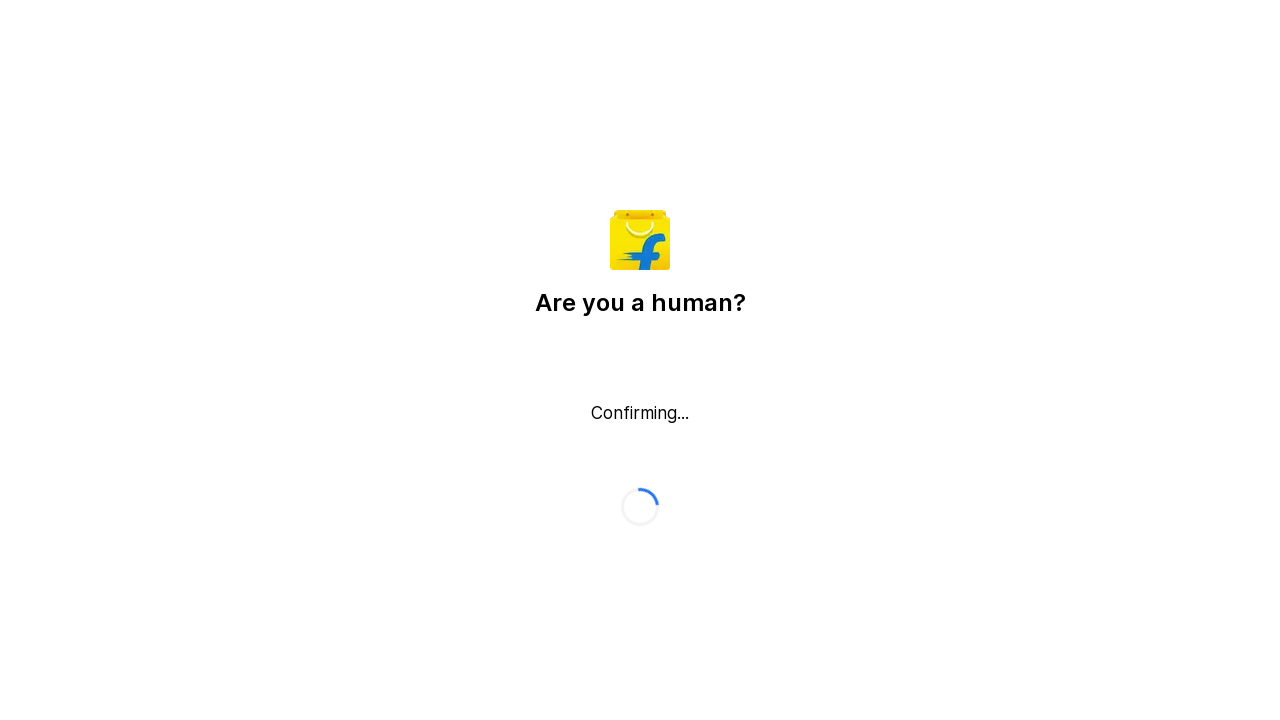